Fills out a practice form with personal information including name, email, phone, address, gender selection, and hobbies checkboxes

Starting URL: https://demoqa.com/automation-practice-form

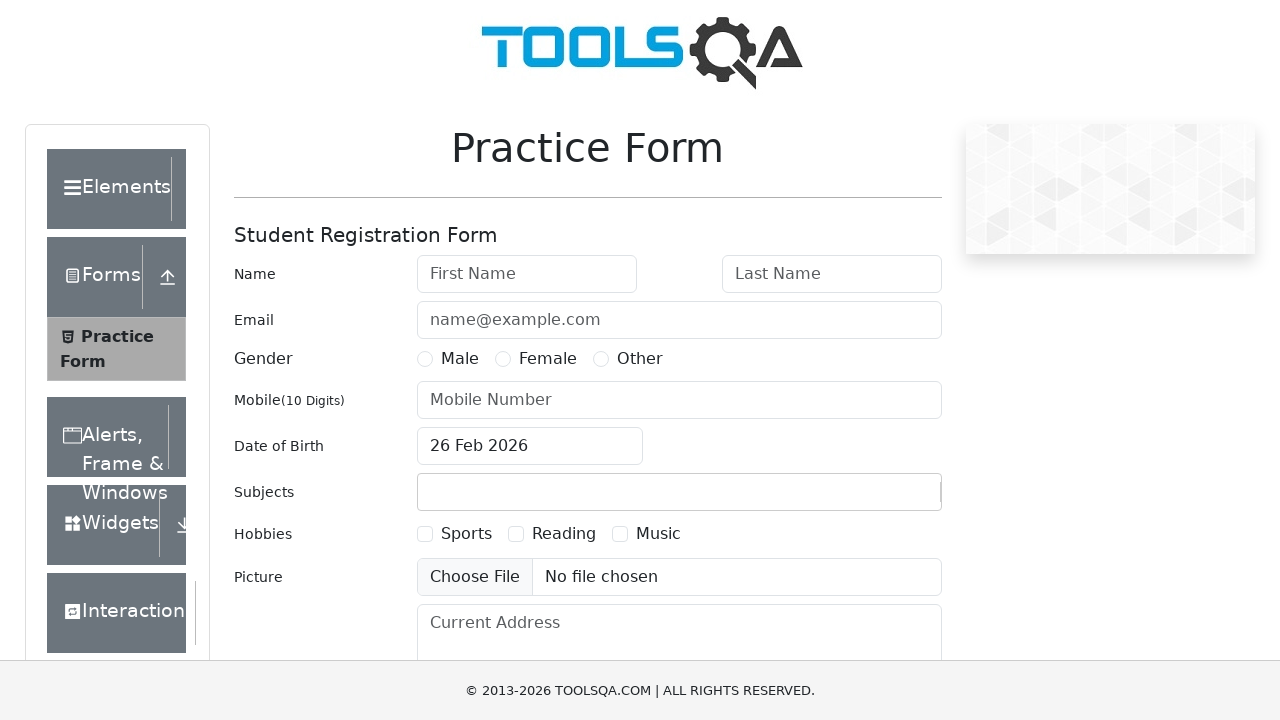

Filled first name field with 'Abhishek' on input[id='firstName']
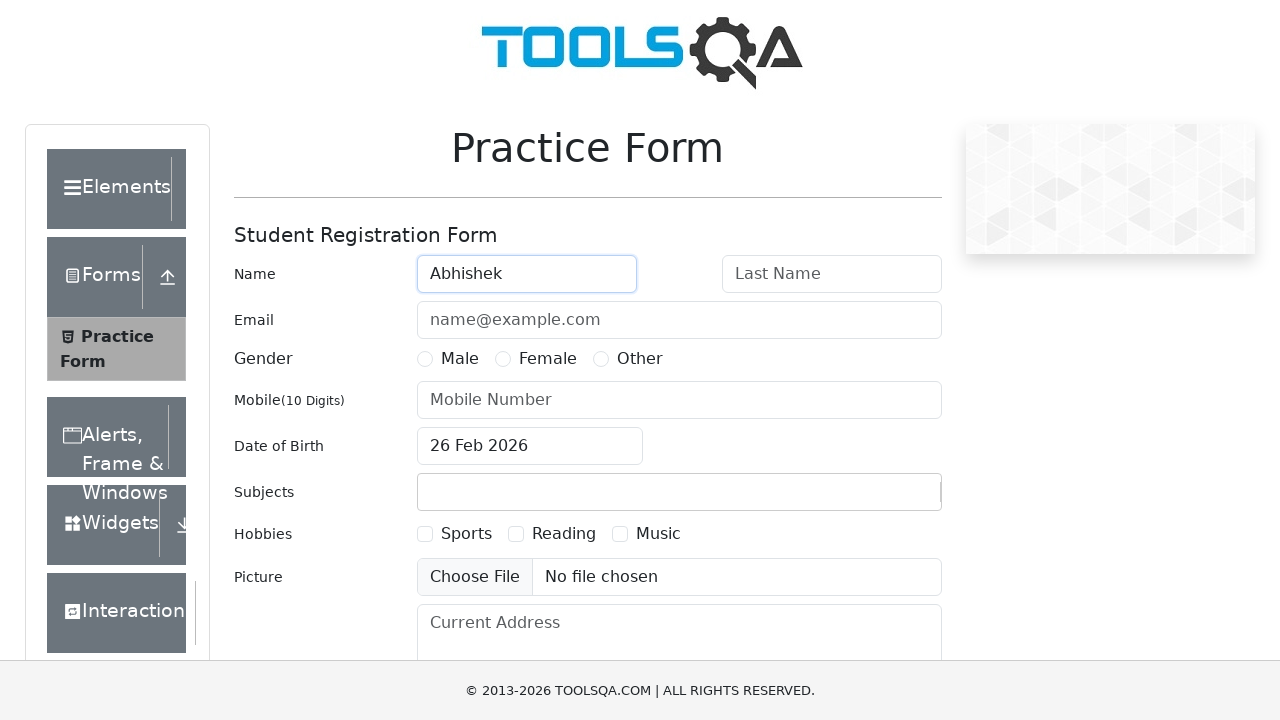

Filled last name field with 'Joshi' on input#lastName
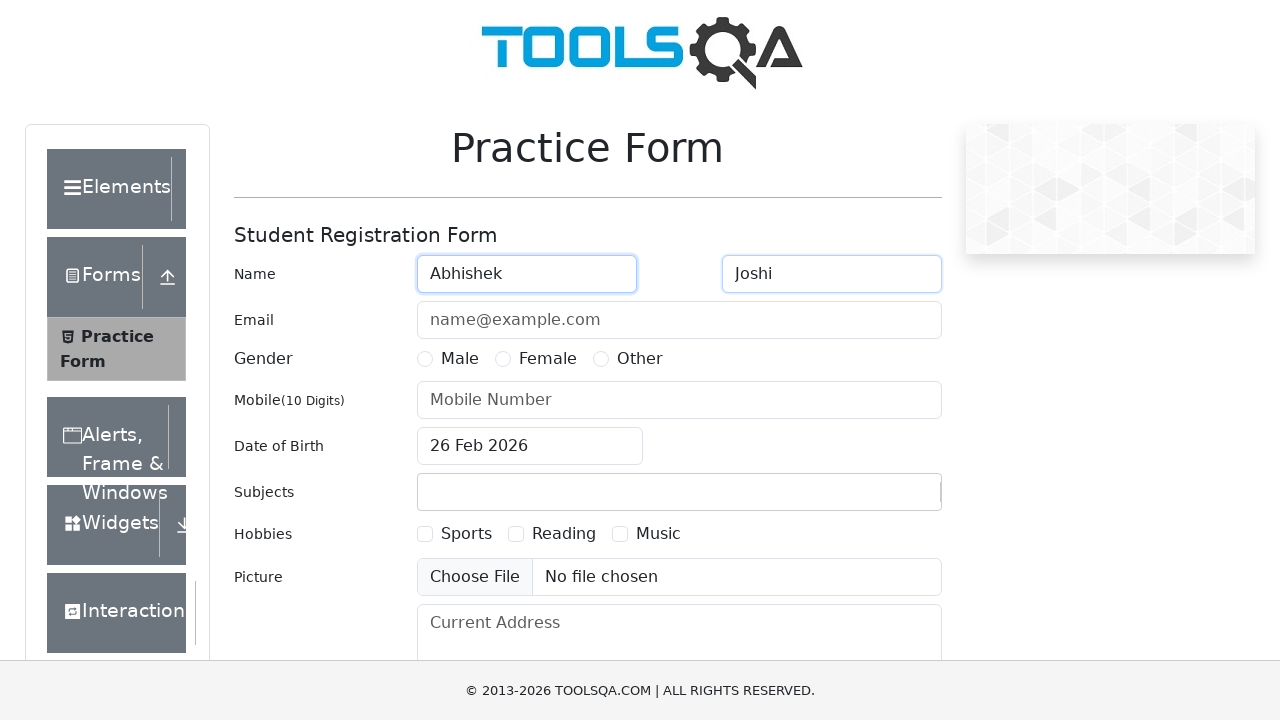

Filled email field with 'joshiabhishek2255@gmail.com' on input[placeholder='name@example.com']
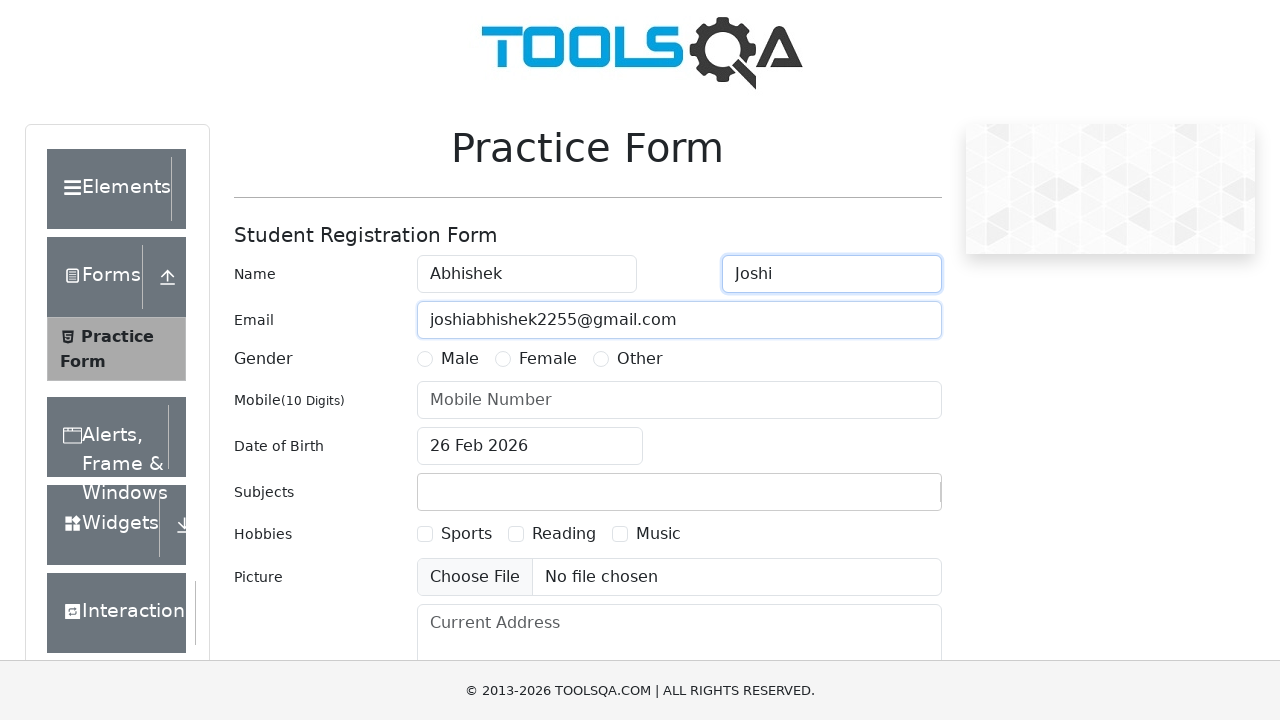

Filled phone number field with '9421442798' on input[placeholder='Mobile Number'][id='userNumber']
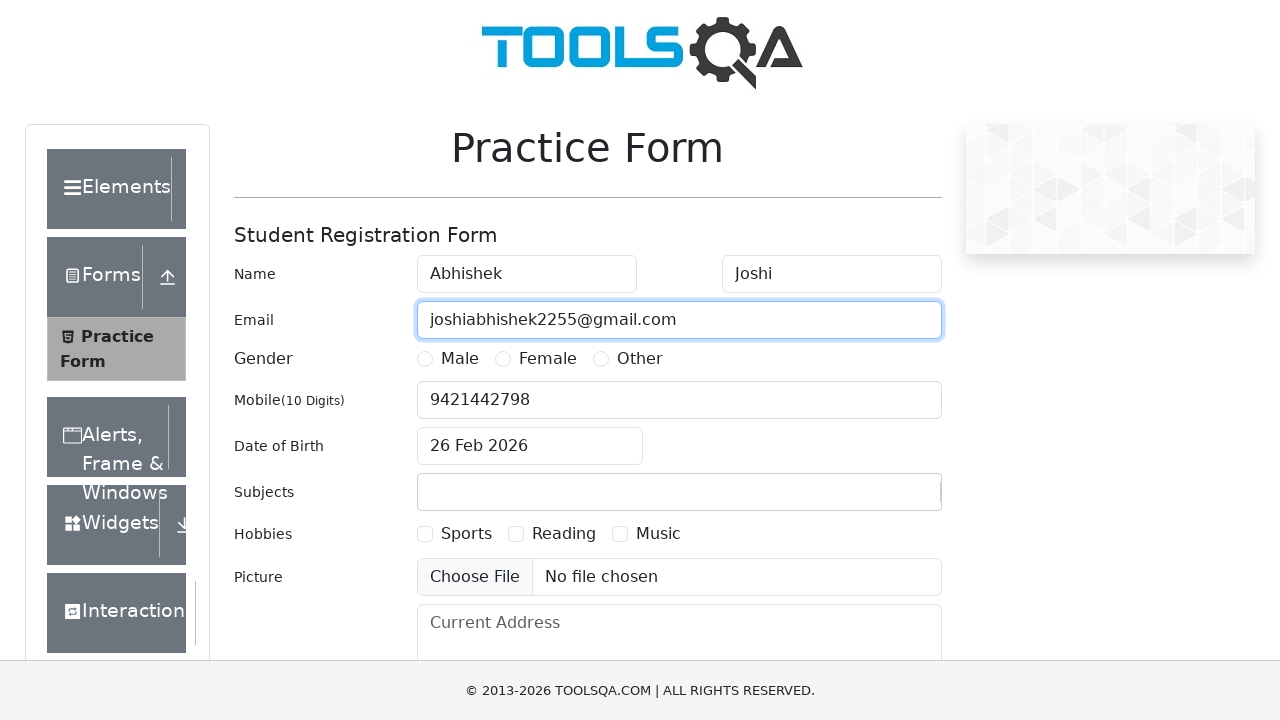

Filled address field with 'Janshi , Tal.Rajapur Dist.Ratnagiri' on textarea.form-control
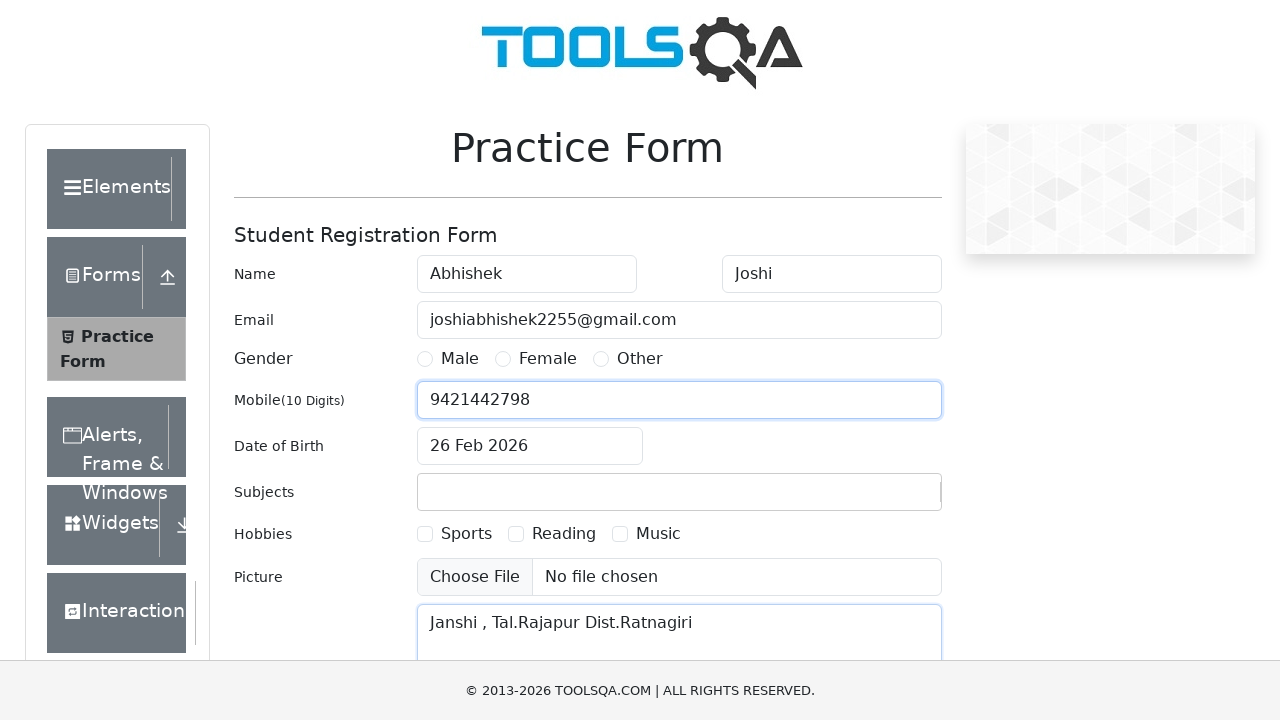

Filled current address field with 'Ratnagiri' on div>textarea[placeholder='Current Address']
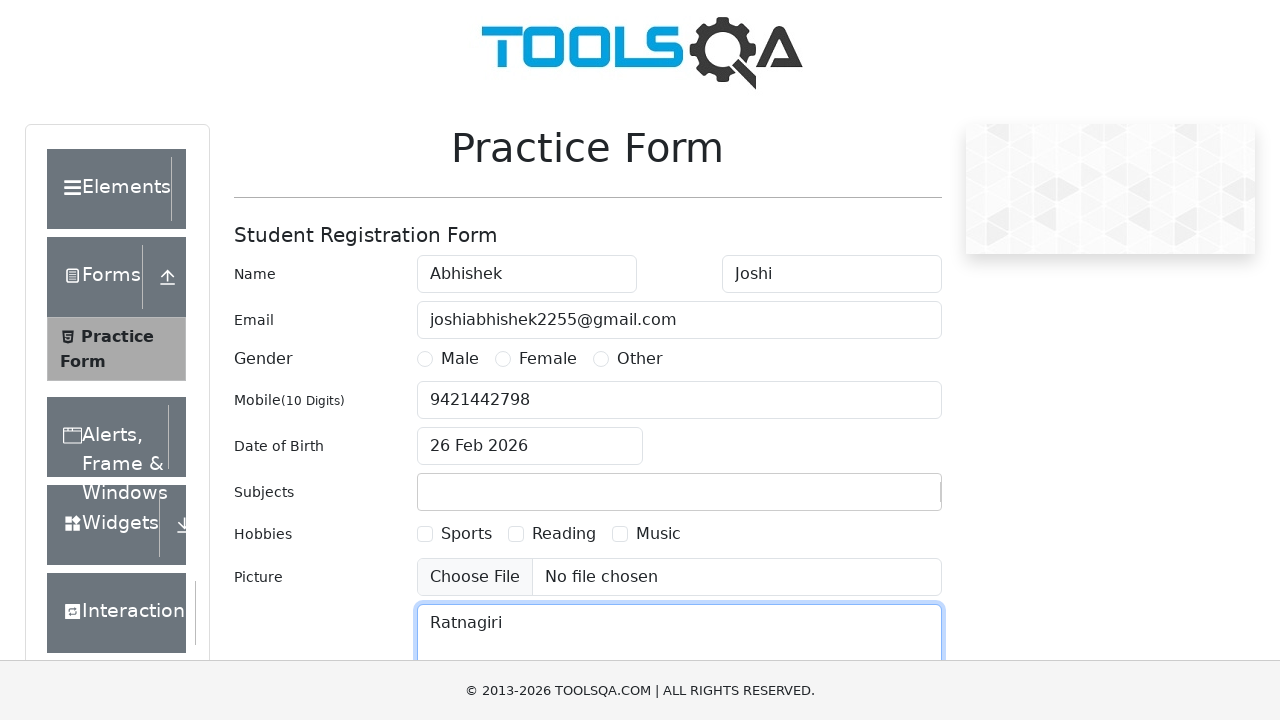

Selected Male gender radio button at (425, 359) on #gender-radio-1
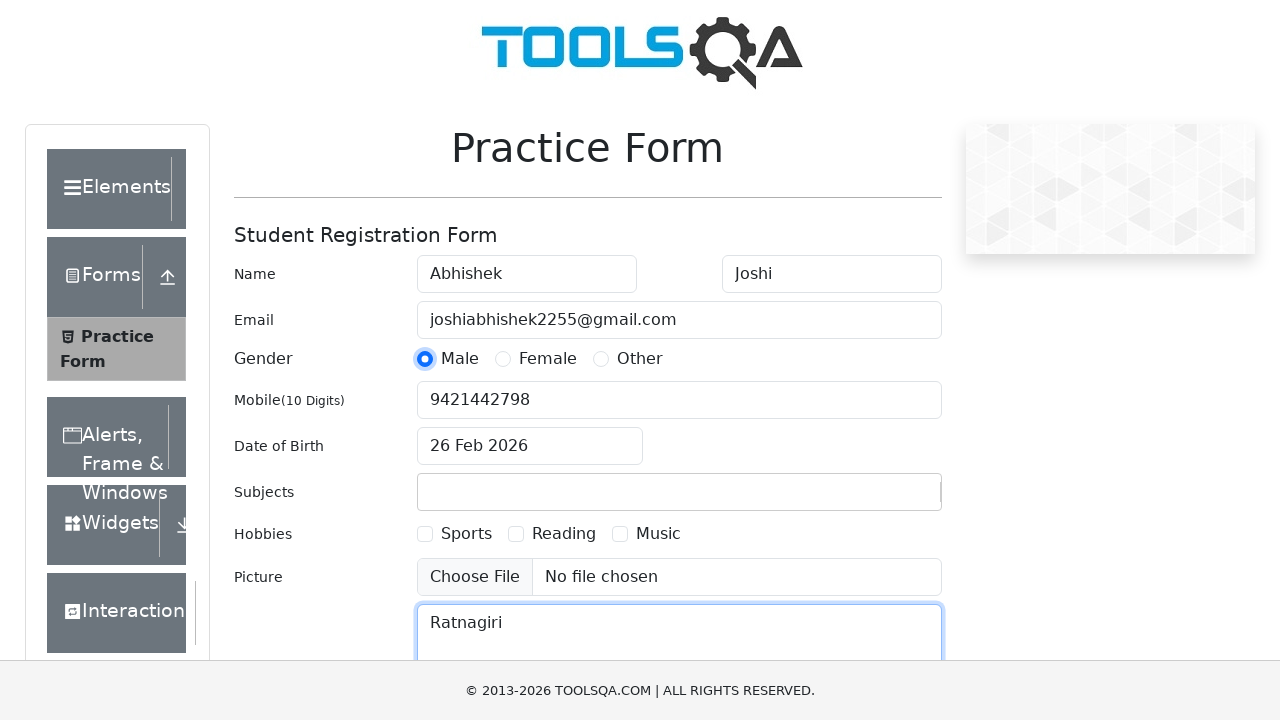

Selected first hobbies checkbox at (425, 534) on #hobbies-checkbox-1
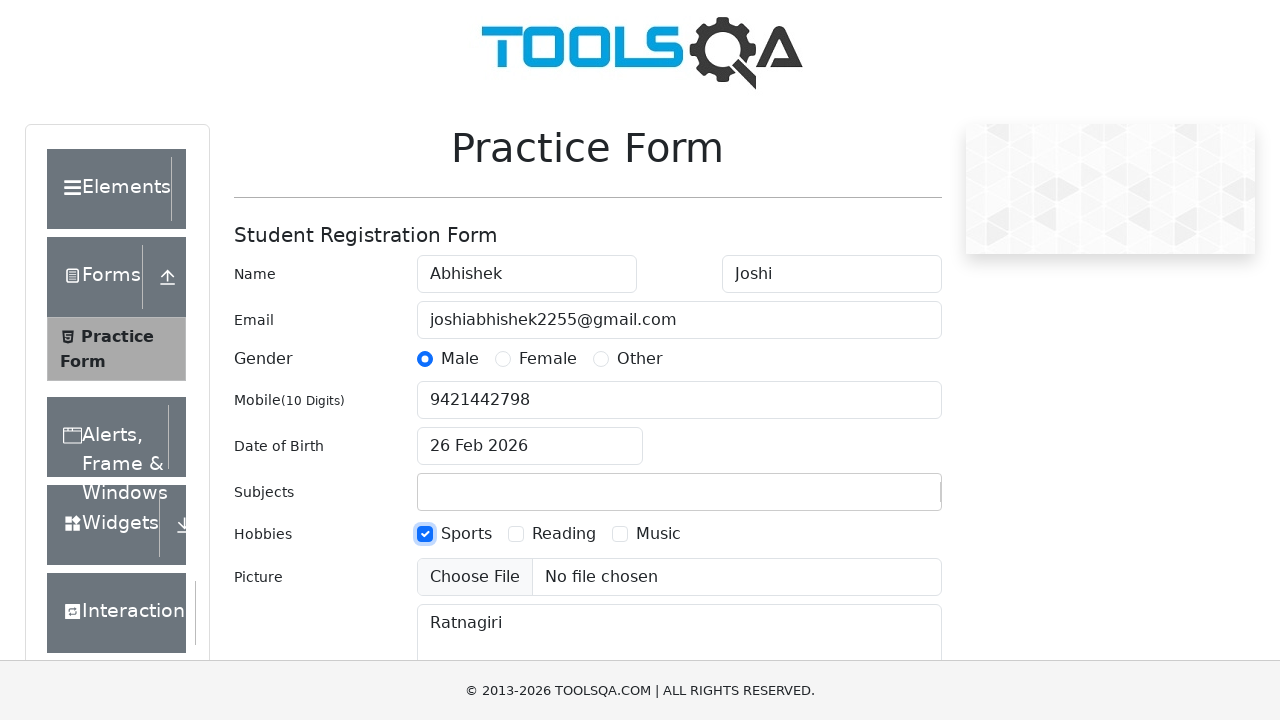

Selected third hobbies checkbox at (620, 534) on #hobbies-checkbox-3
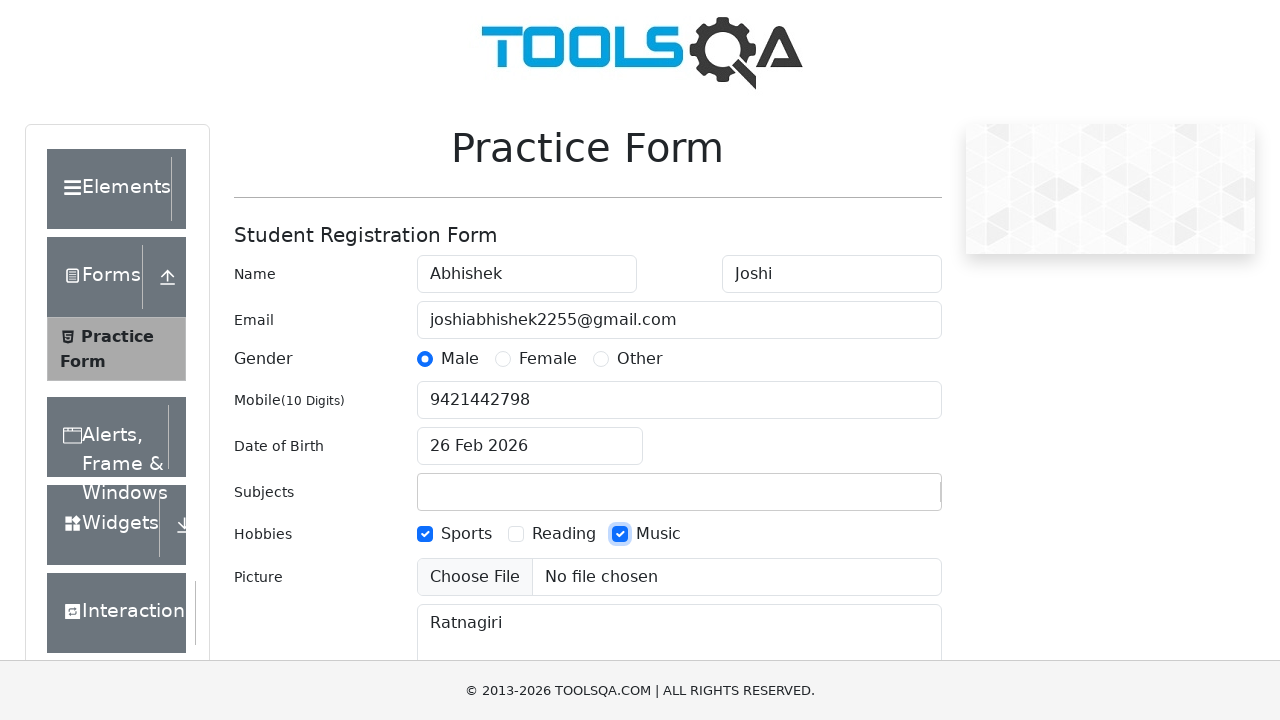

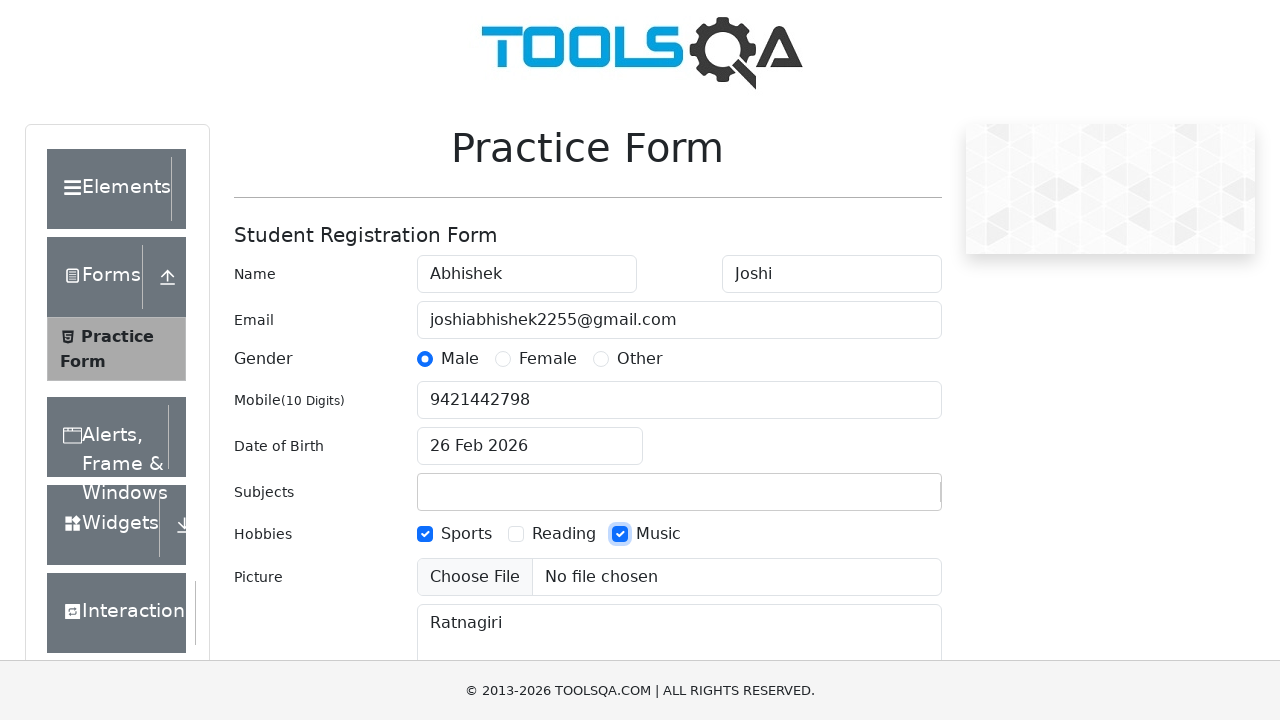